Tests JavaScript alert handling by clicking a button that triggers an alert, accepting the alert, and verifying the result message on the page.

Starting URL: http://the-internet.herokuapp.com/javascript_alerts

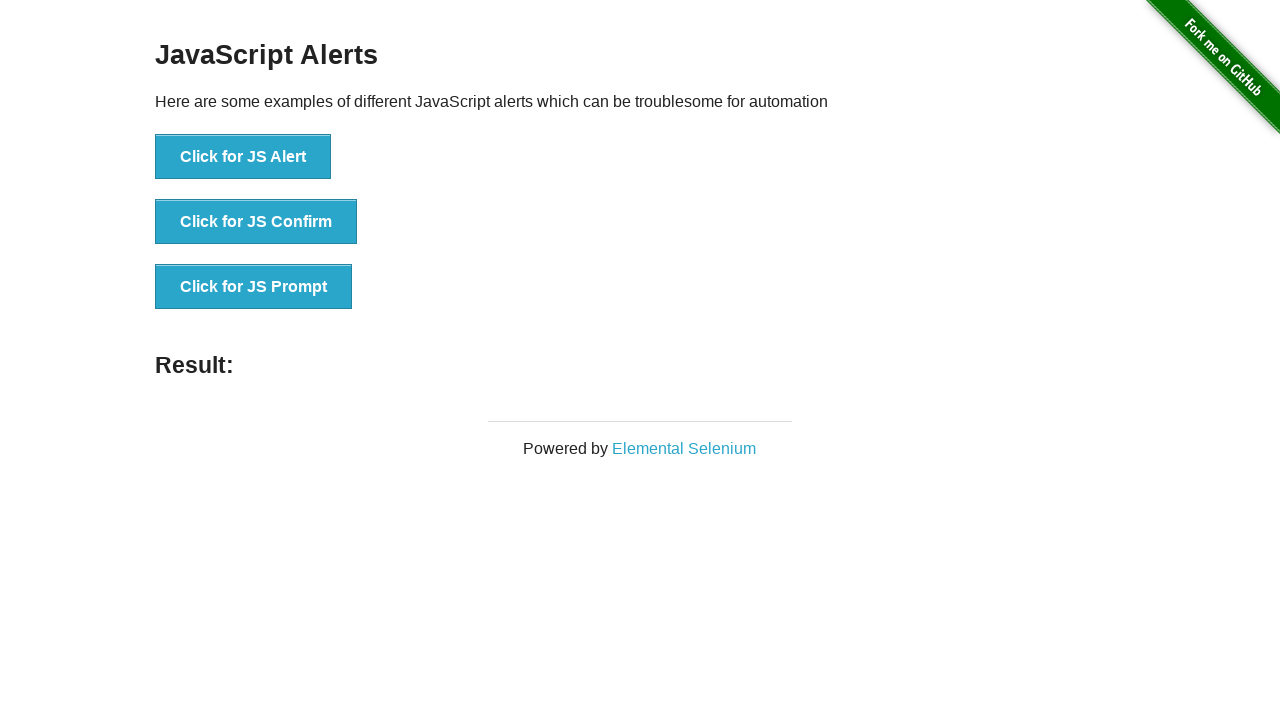

Clicked first button to trigger JavaScript alert at (243, 157) on ul > li:nth-child(1) > button
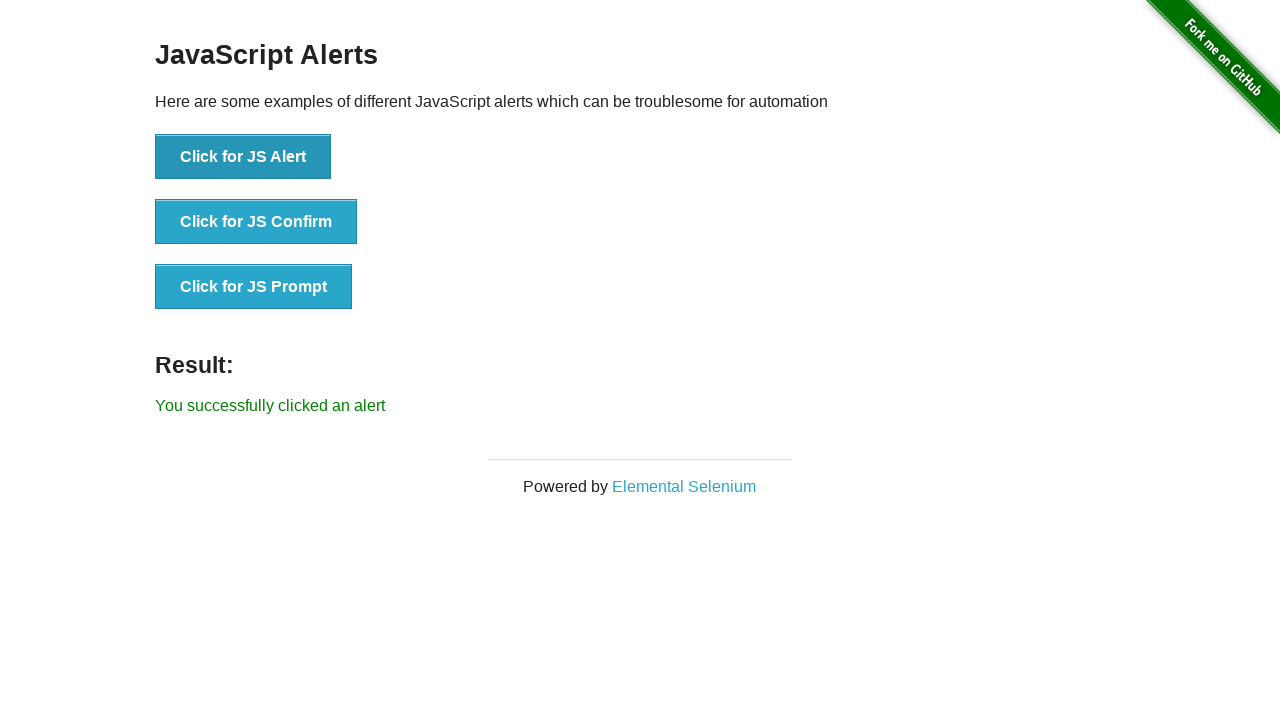

Set up dialog handler to accept alerts
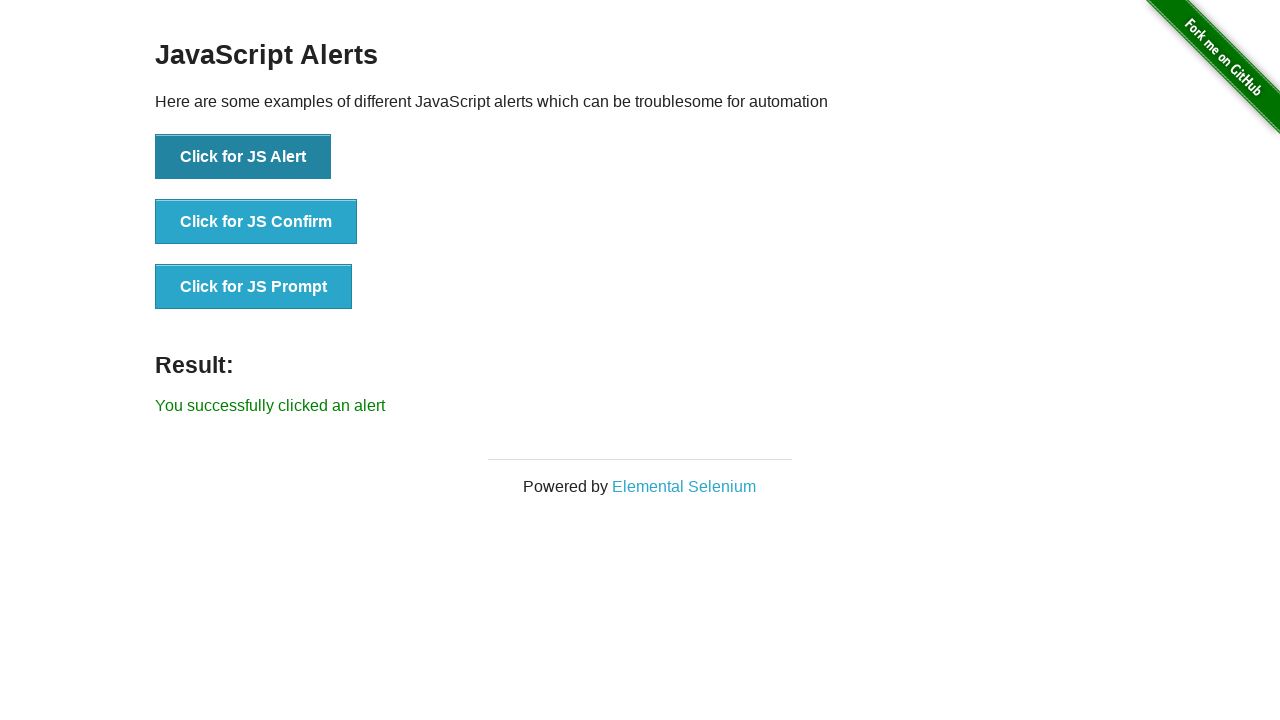

Waited for result element to appear
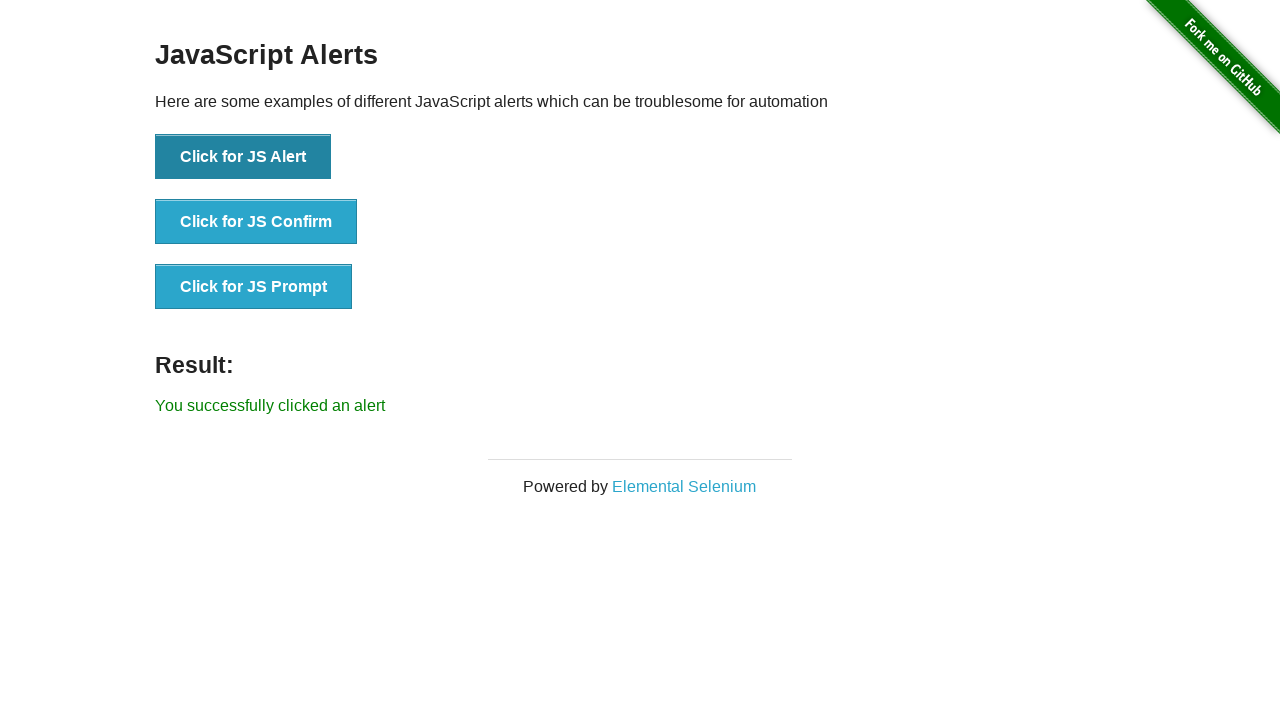

Clicked first button again to trigger alert at (243, 157) on ul > li:nth-child(1) > button
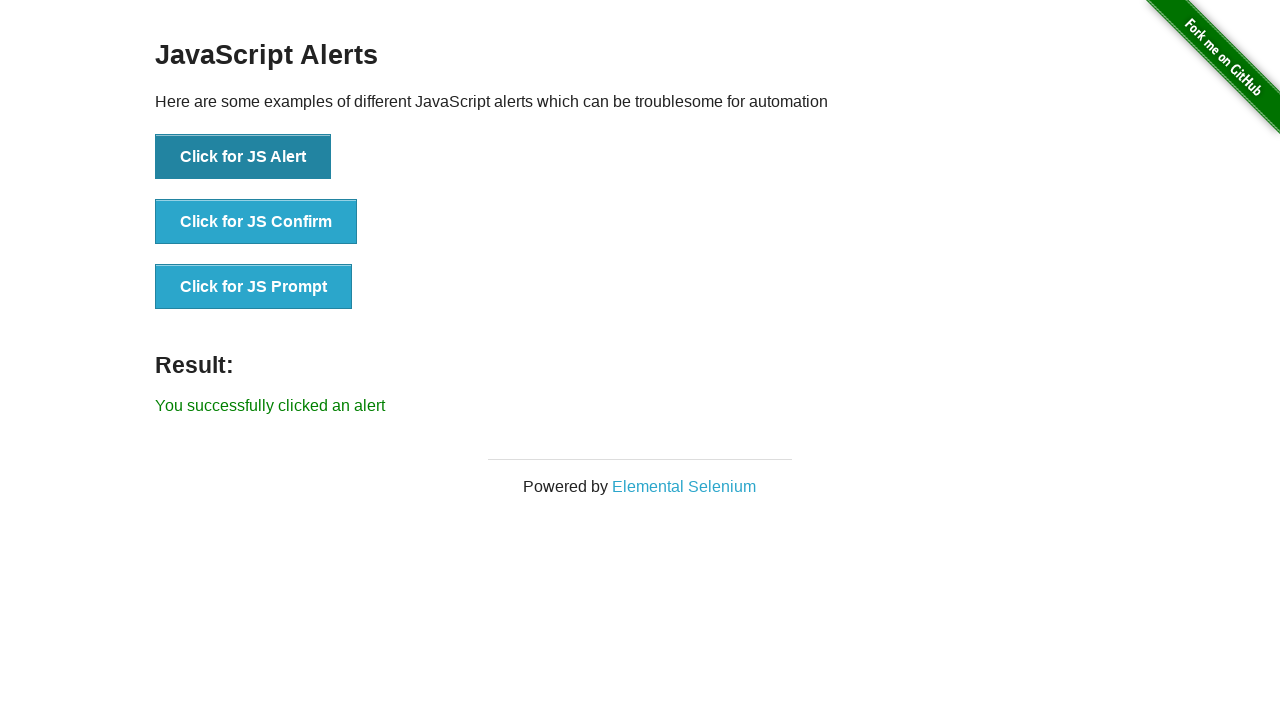

Waited for result element to appear after alert
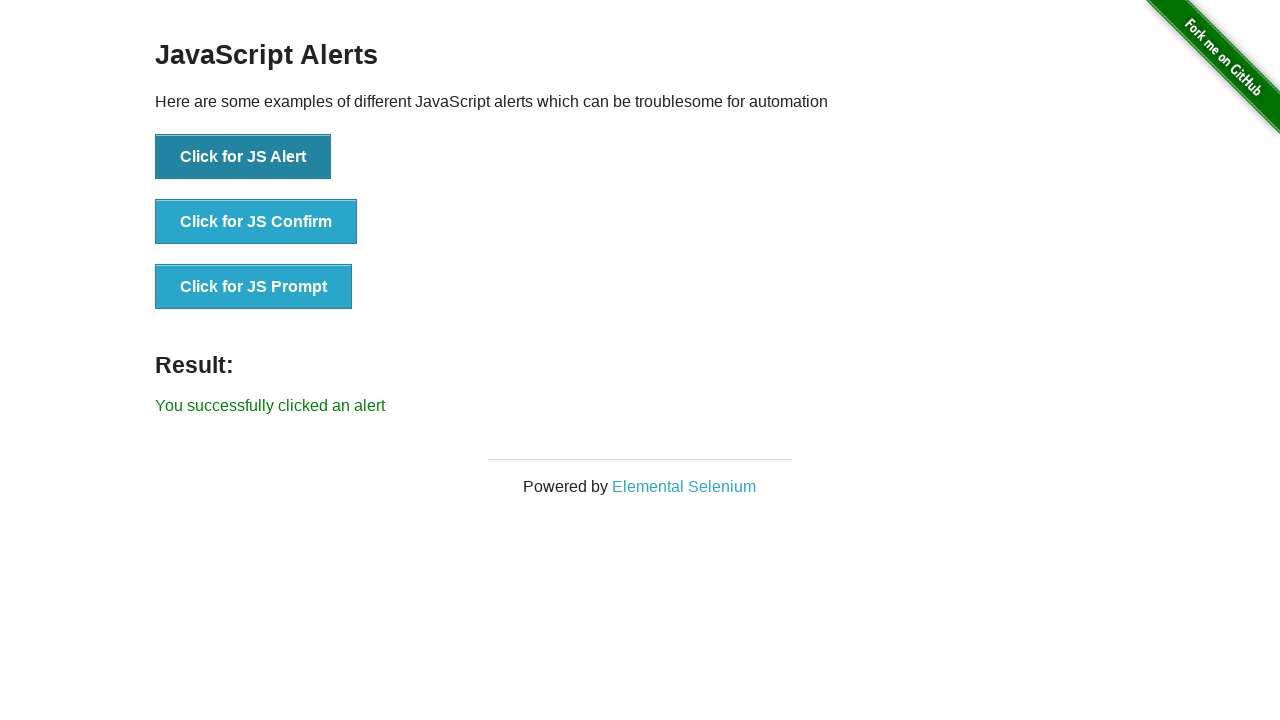

Retrieved result message text
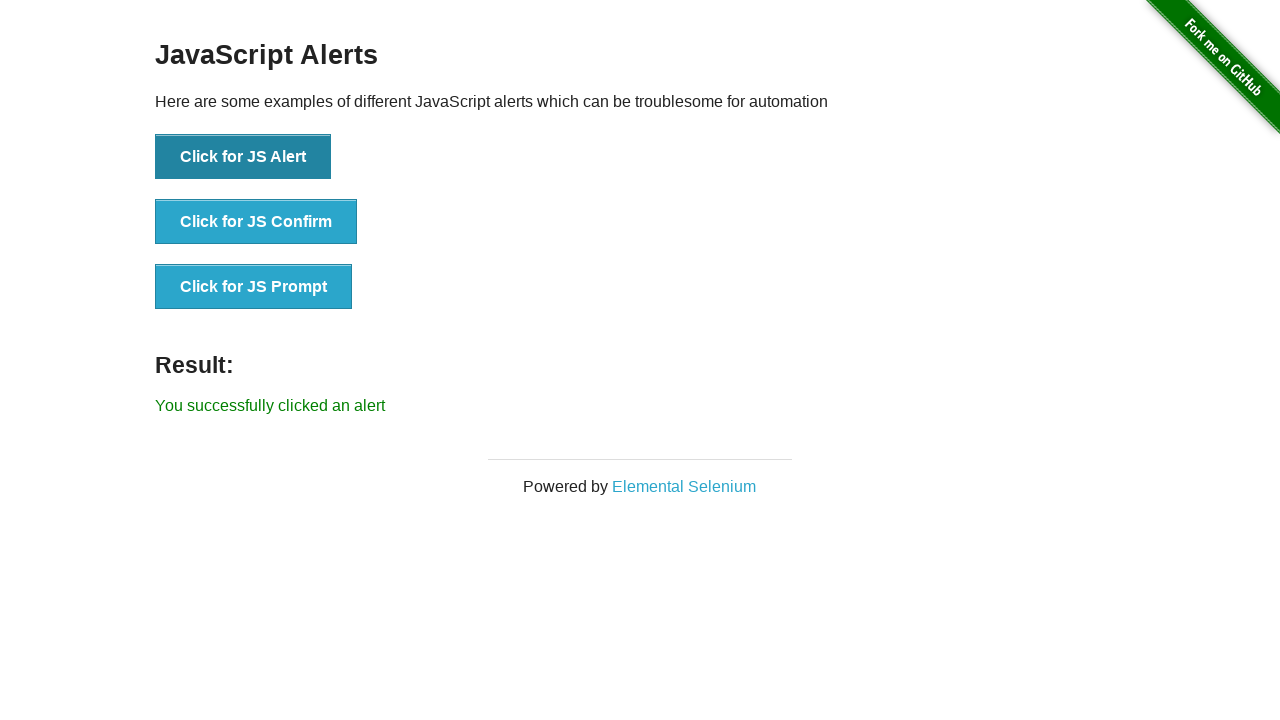

Verified result message matches expected text
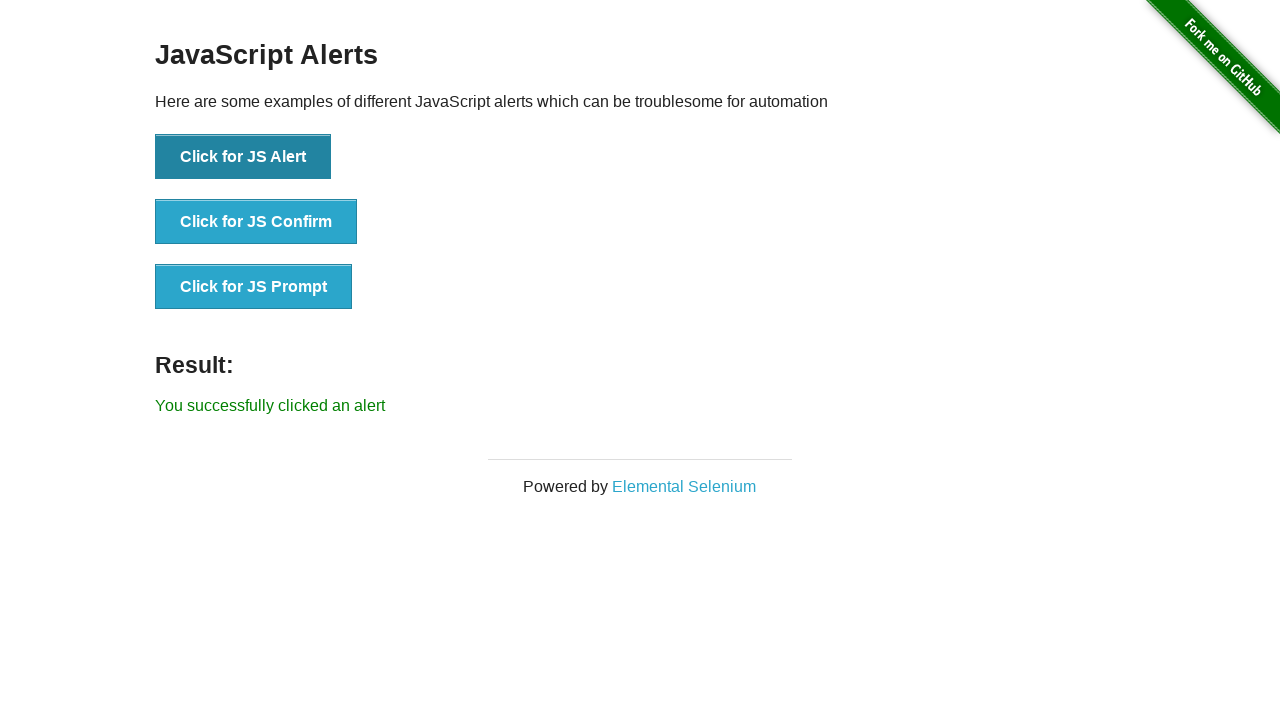

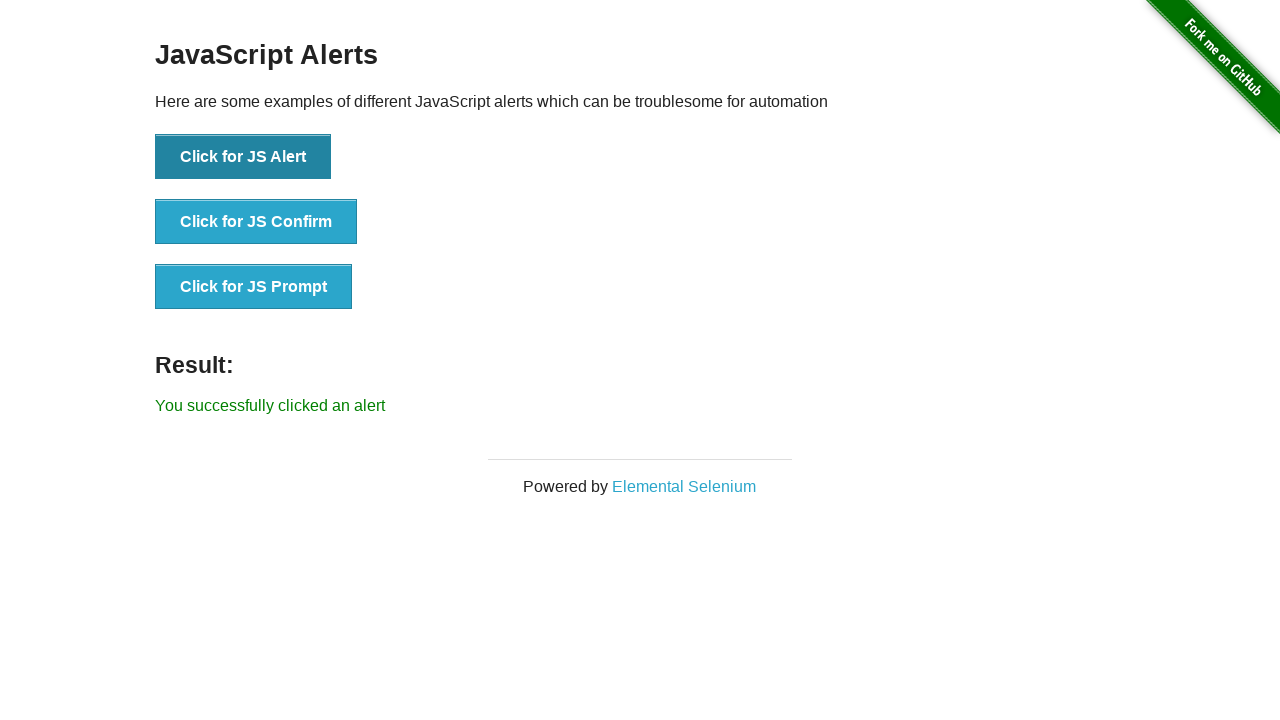